Tests form interactions by selecting radio buttons and checkboxes on a practice automation website

Starting URL: https://testautomationpractice.blogspot.com/

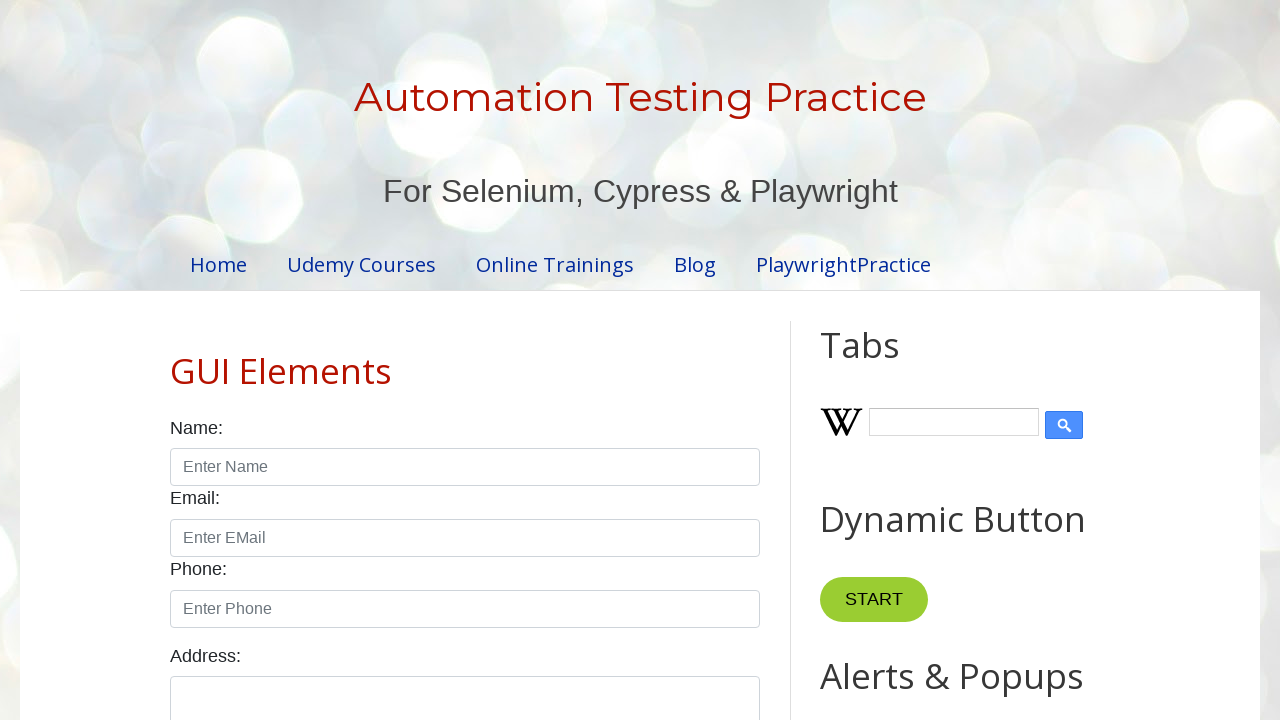

Selected Male radio button at (176, 360) on input[name='gender'][value='male']
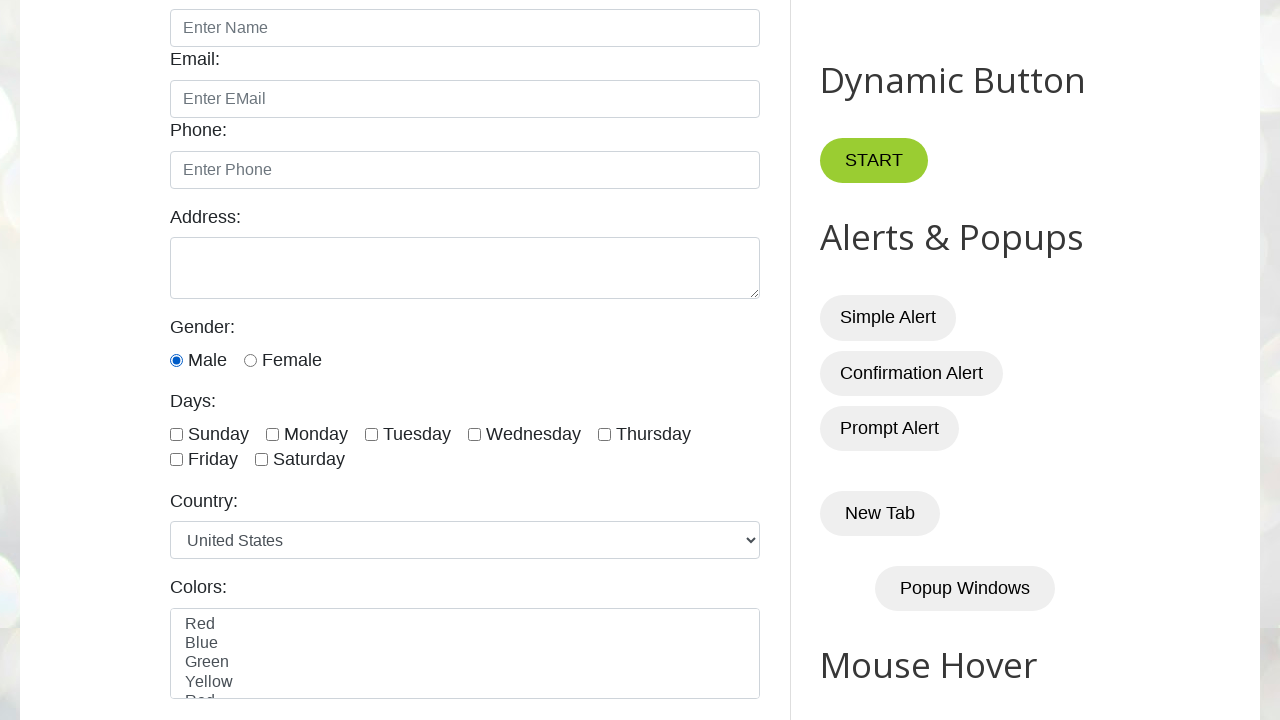

Selected Sunday checkbox at (176, 434) on input[id='sunday']
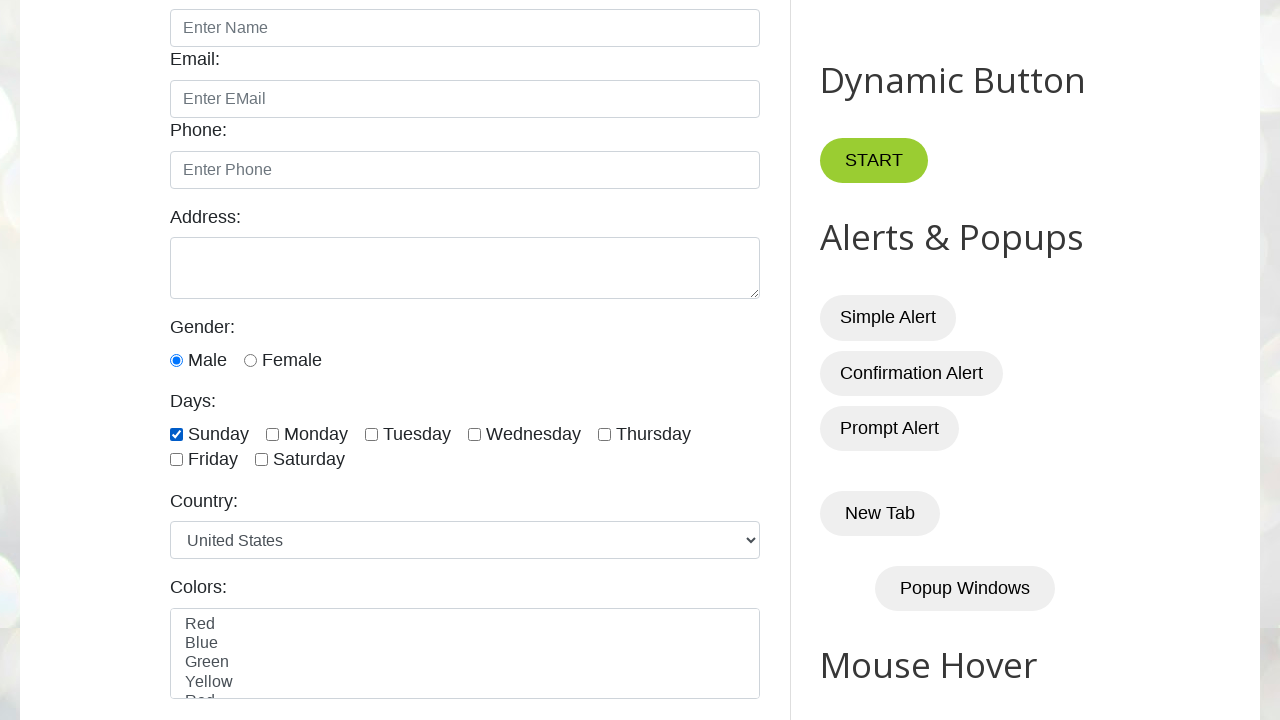

Selected Friday checkbox at (176, 460) on input[id='friday']
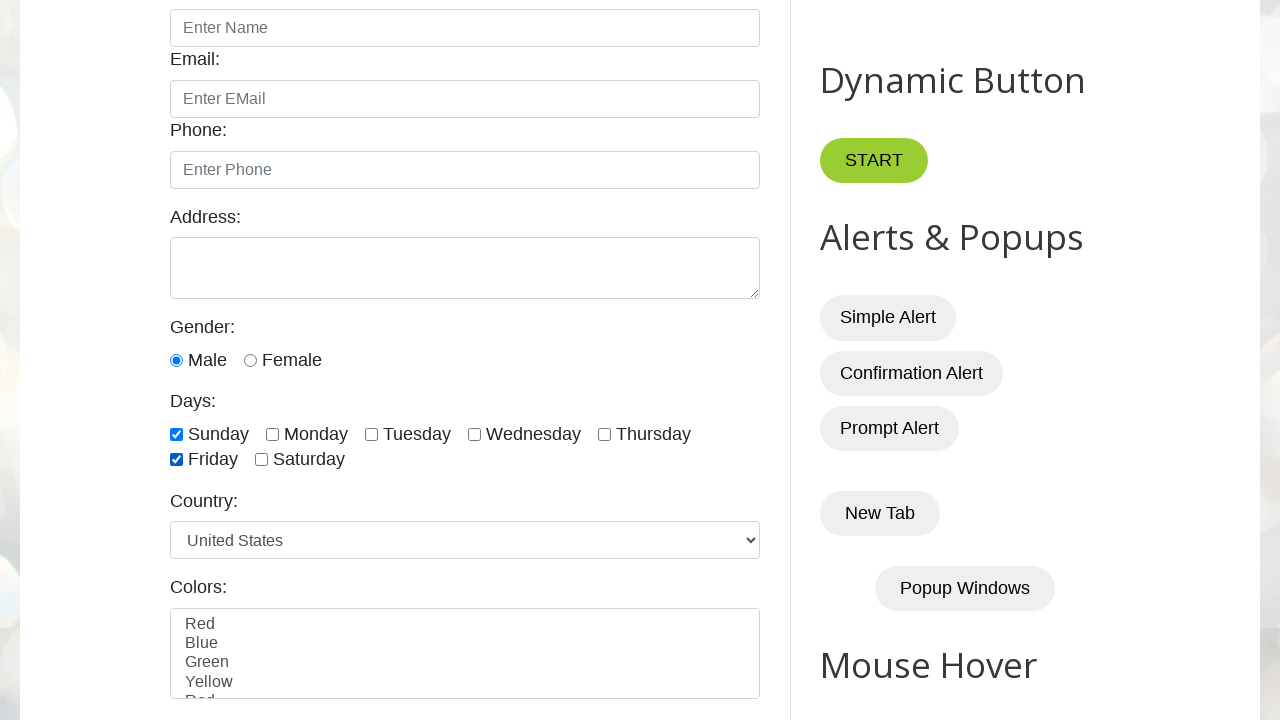

Deselected Sunday checkbox at (176, 434) on input[id='sunday']
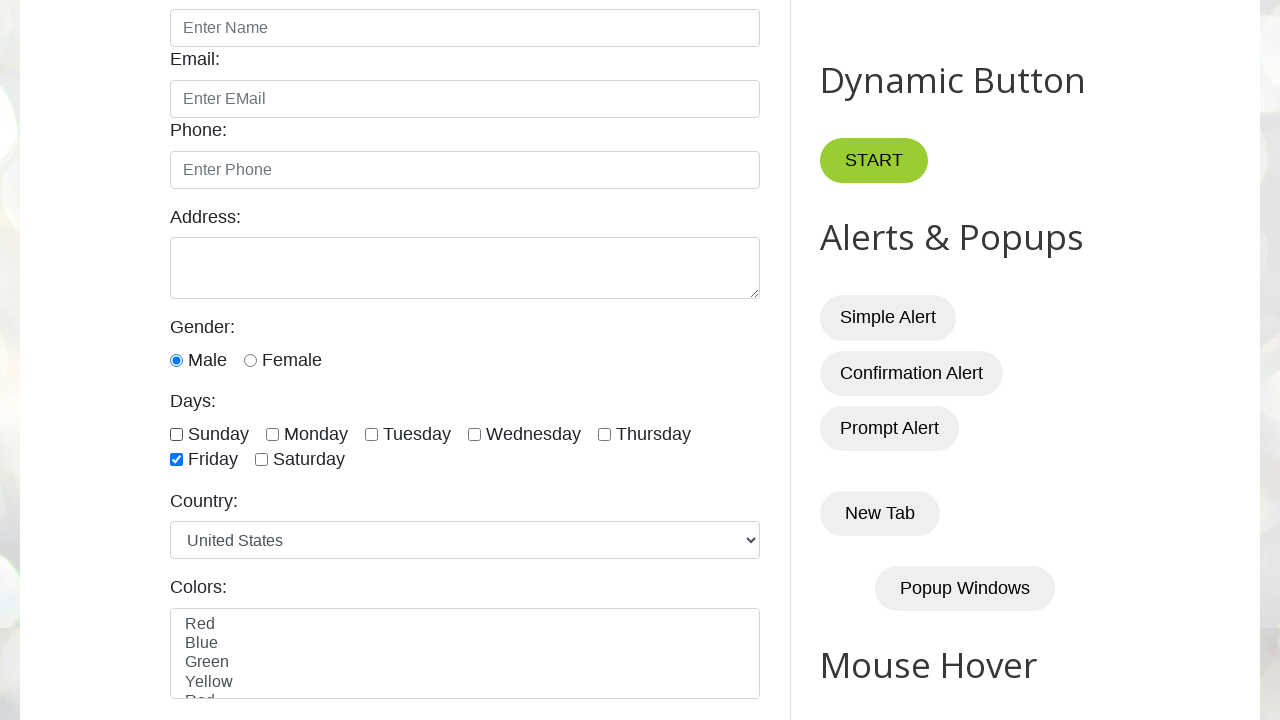

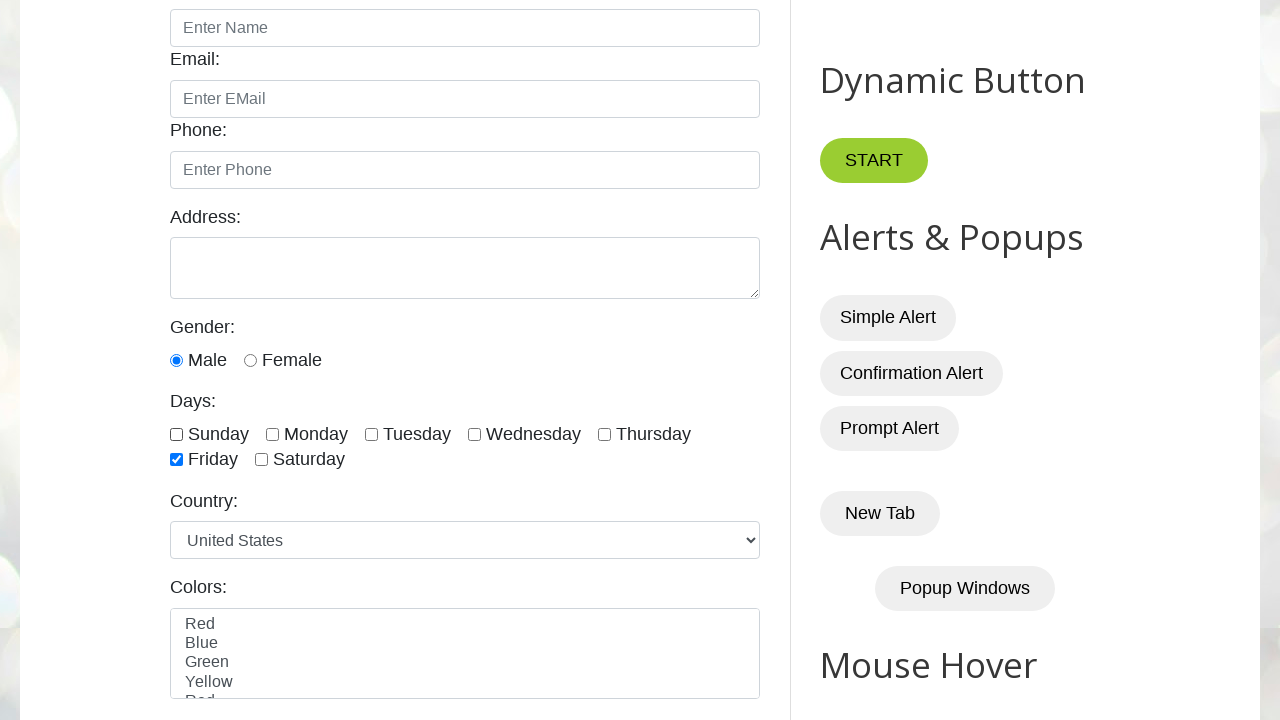